Tests a math calculation form by reading two numbers, calculating their sum, selecting the result from a dropdown, and submitting the form

Starting URL: https://suninjuly.github.io/selects2.html

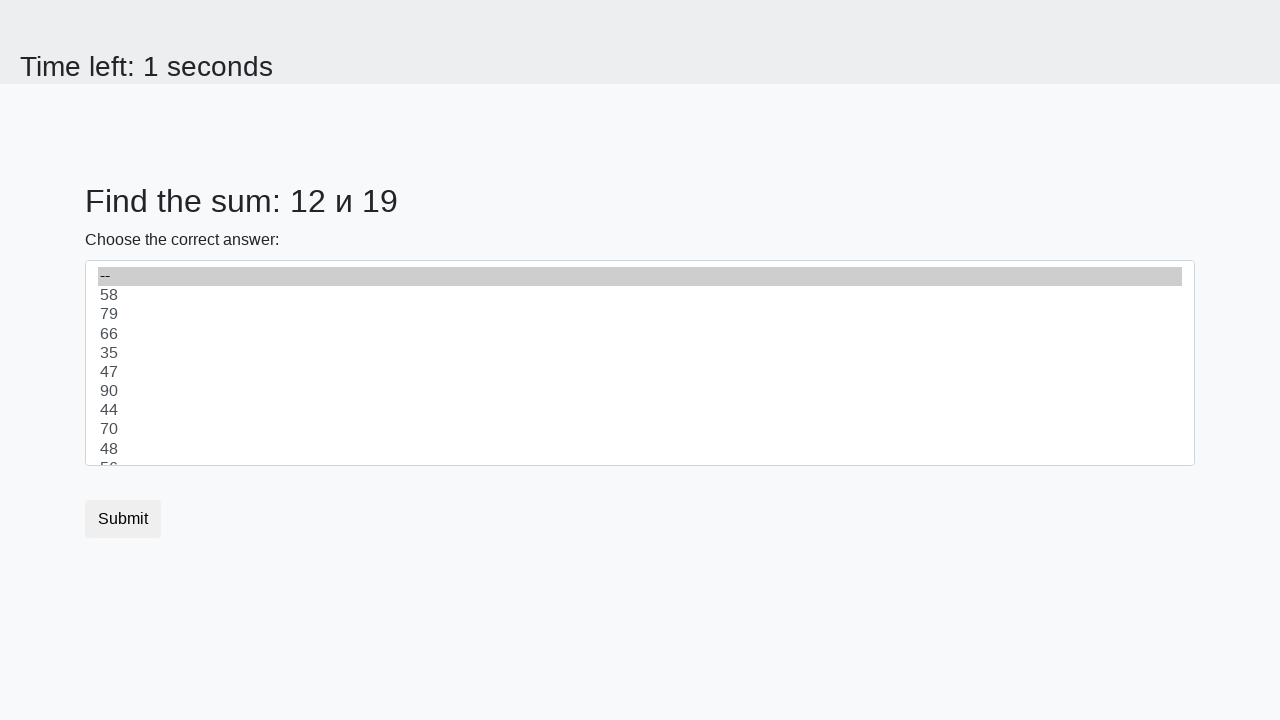

Read first number from #num1 element
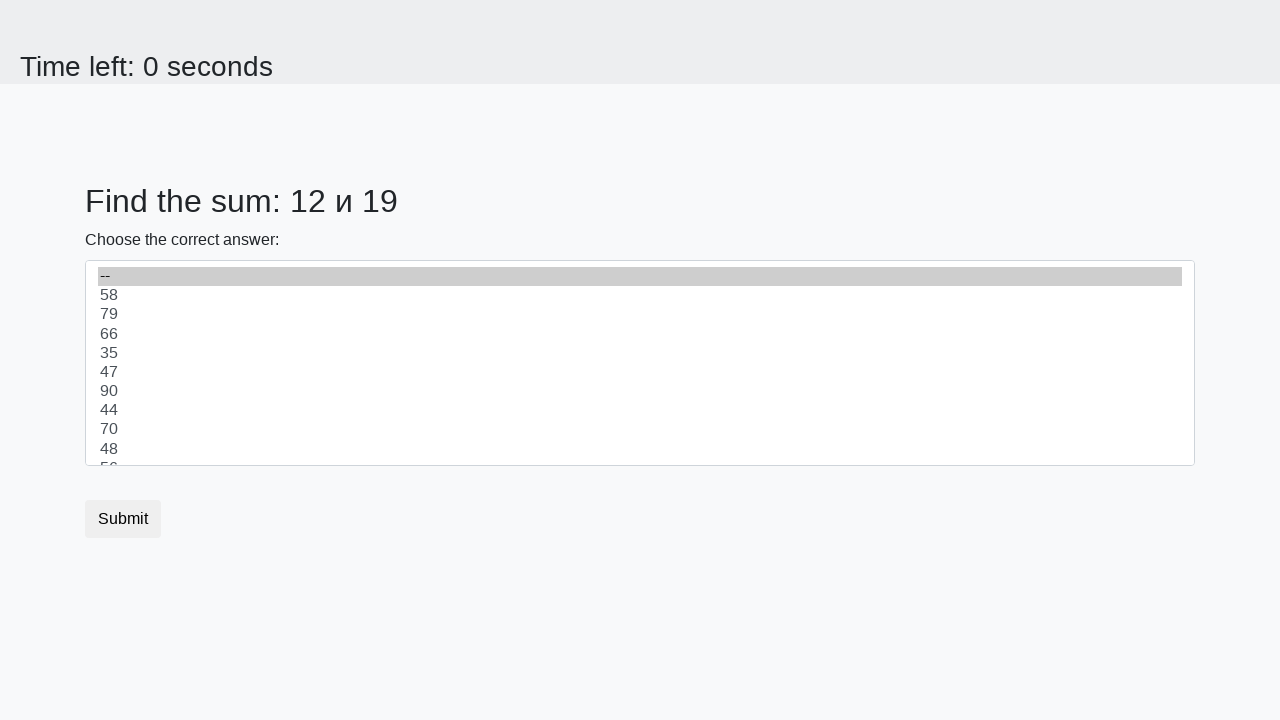

Read second number from #num2 element
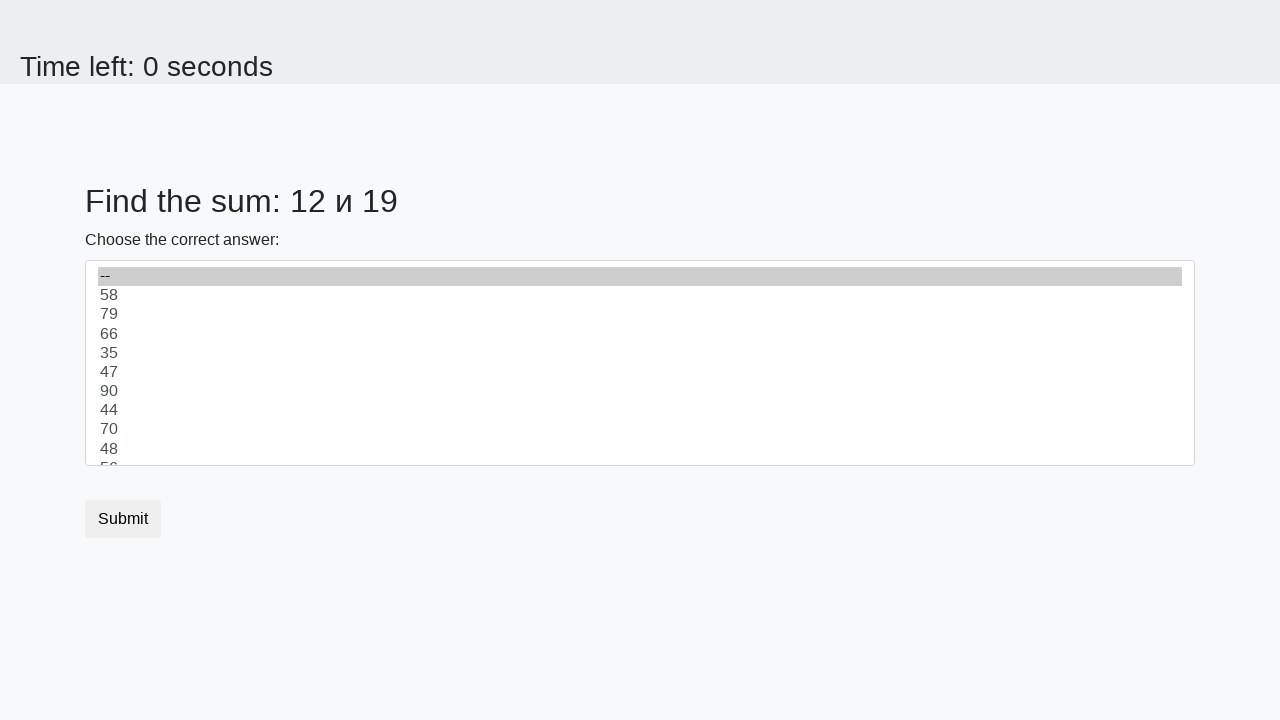

Calculated sum: 12 + 19 = 31
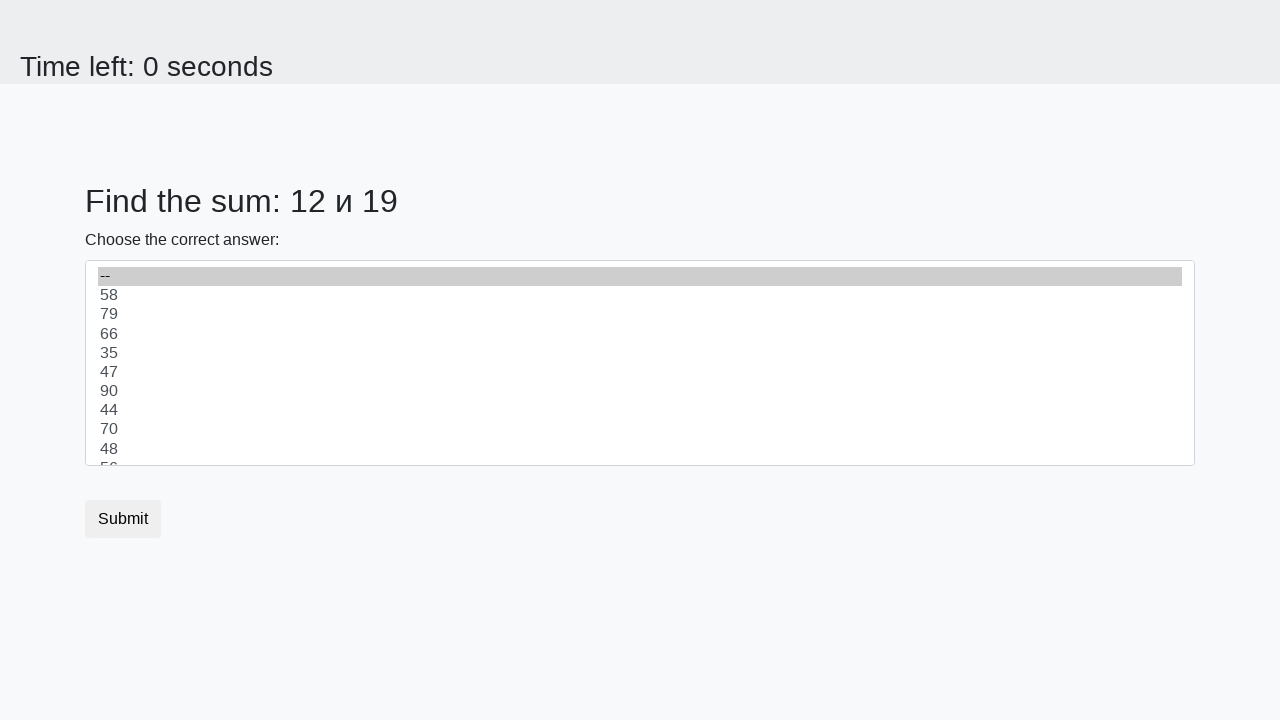

Selected calculated result '31' from dropdown on #dropdown
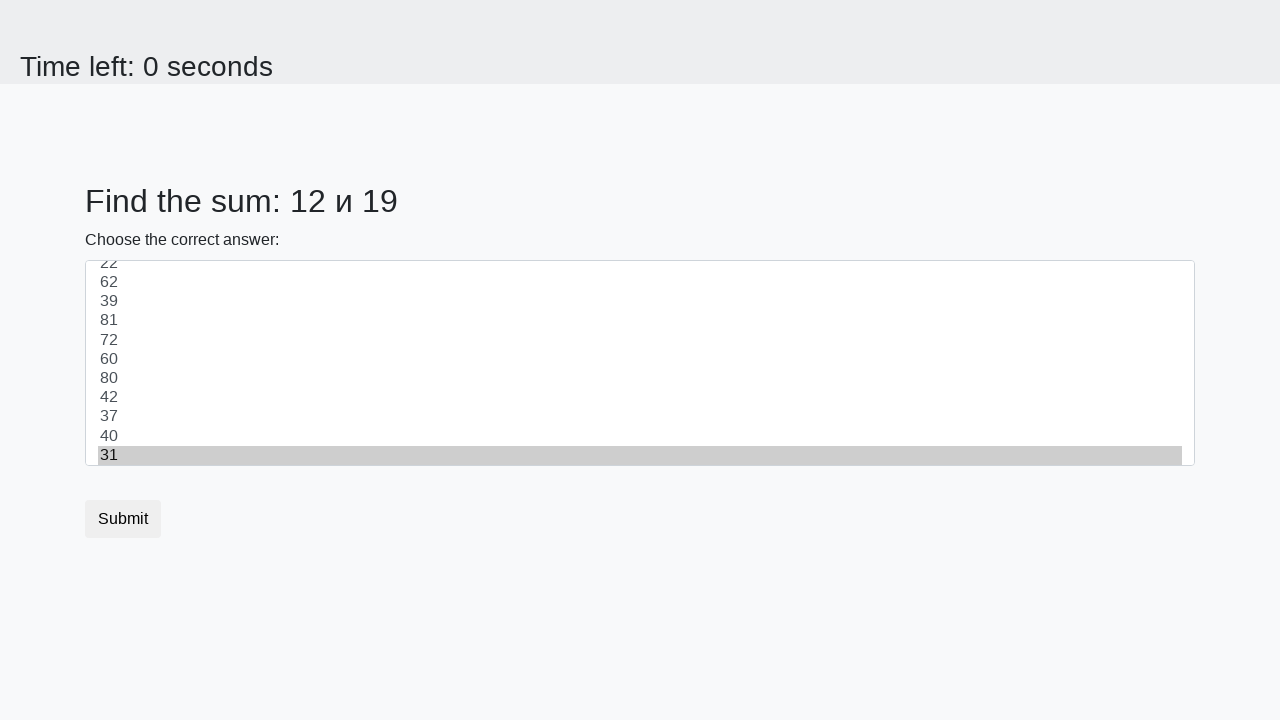

Clicked submit button to complete the form at (123, 519) on button.btn
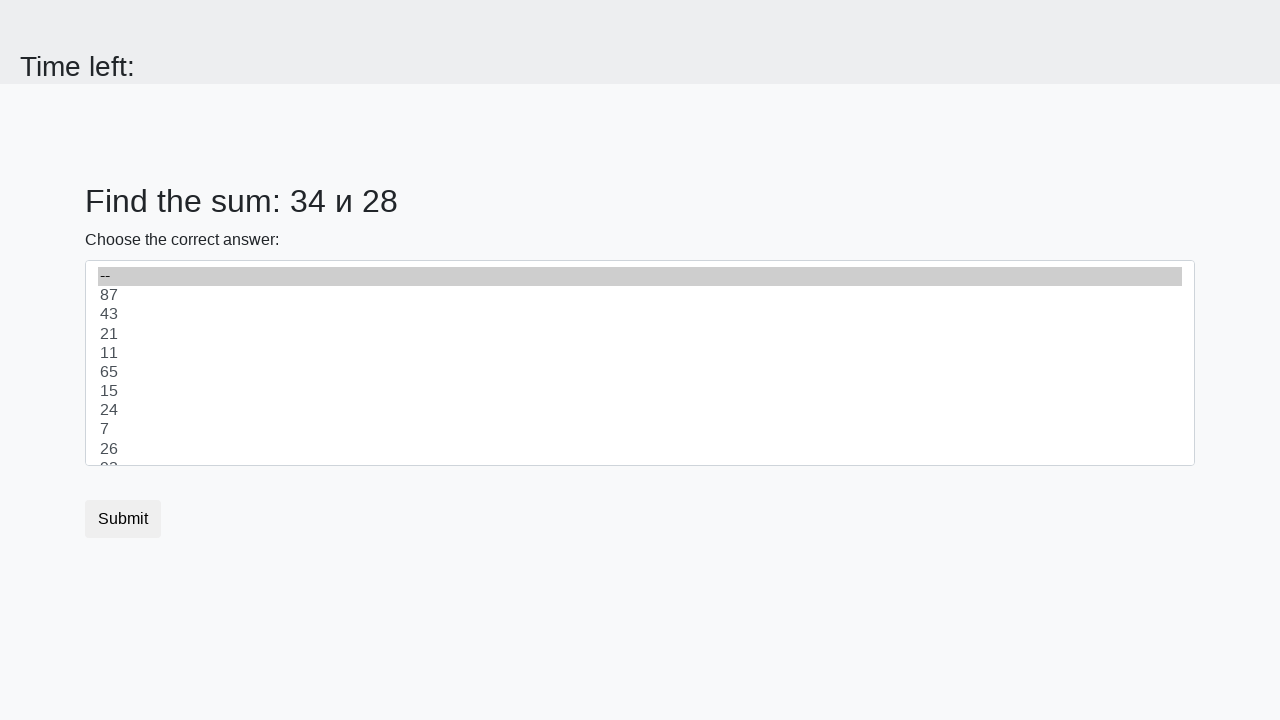

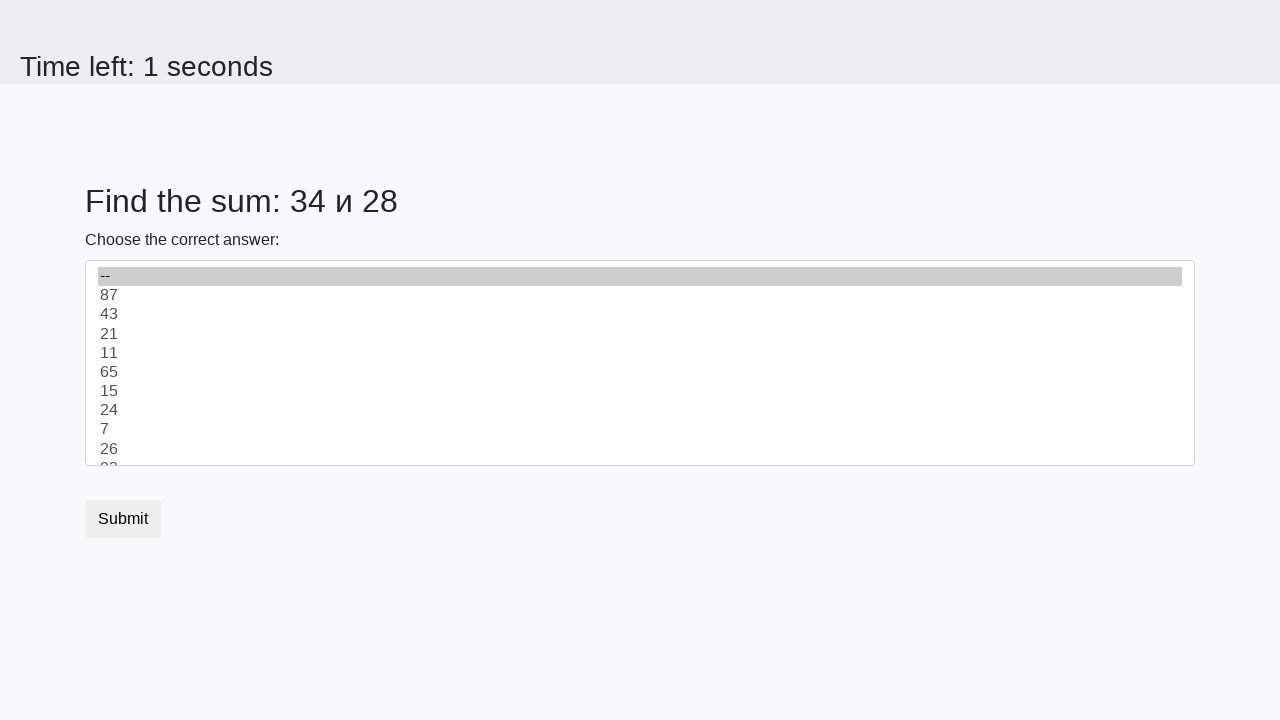